Tests synchronization using explicit wait for presence of element, then verifies the text content

Starting URL: https://kristinek.github.io/site/examples/sync

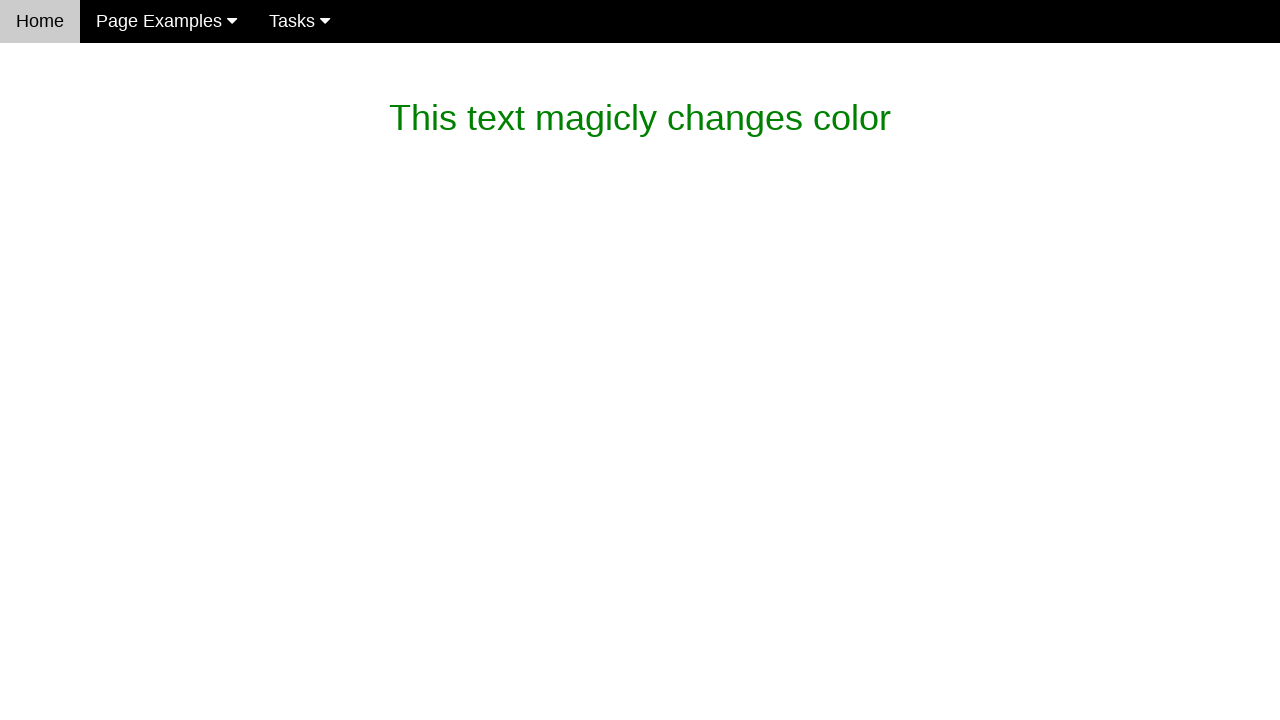

Waited for paragraph containing 'What is this magic?' to be present
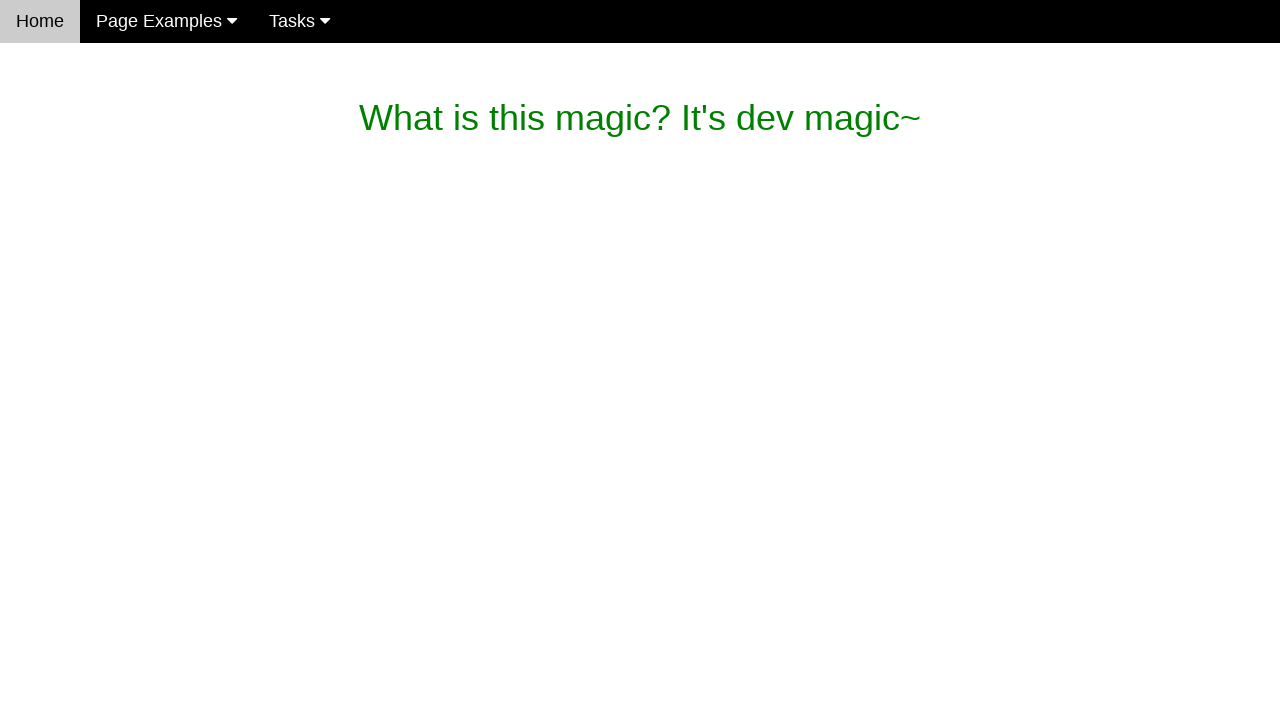

Verified first paragraph text content matches expected value
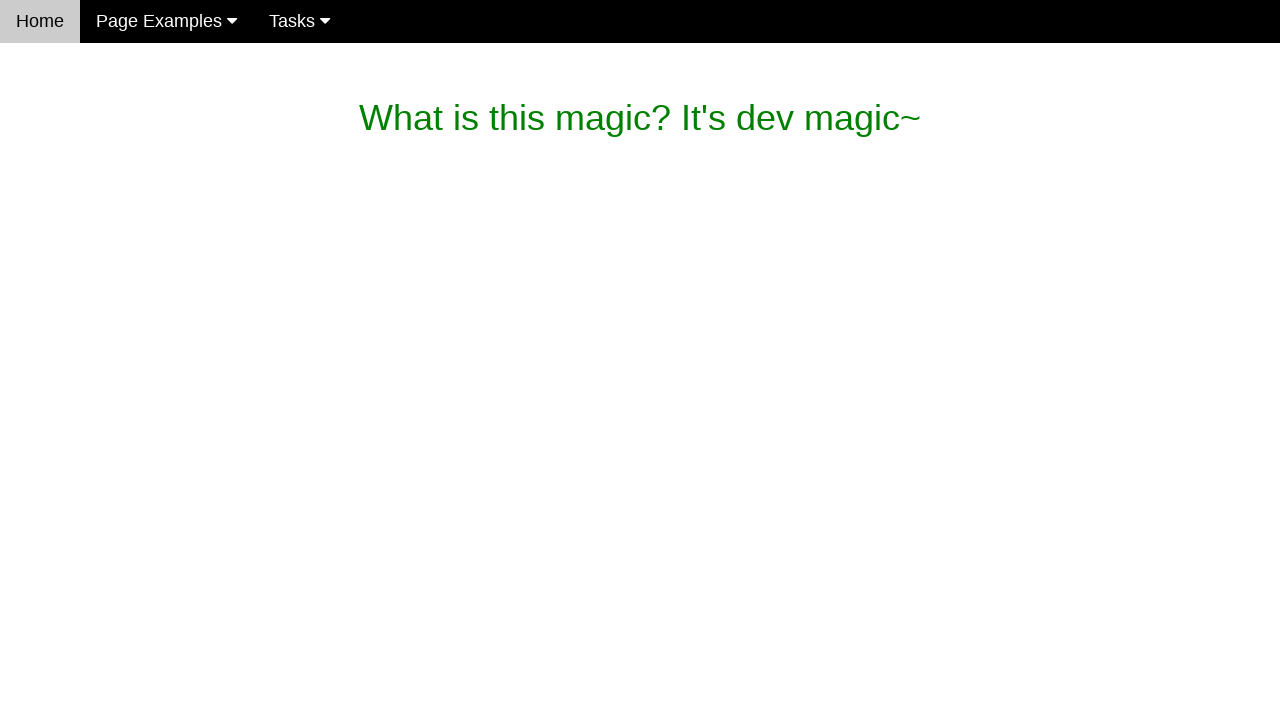

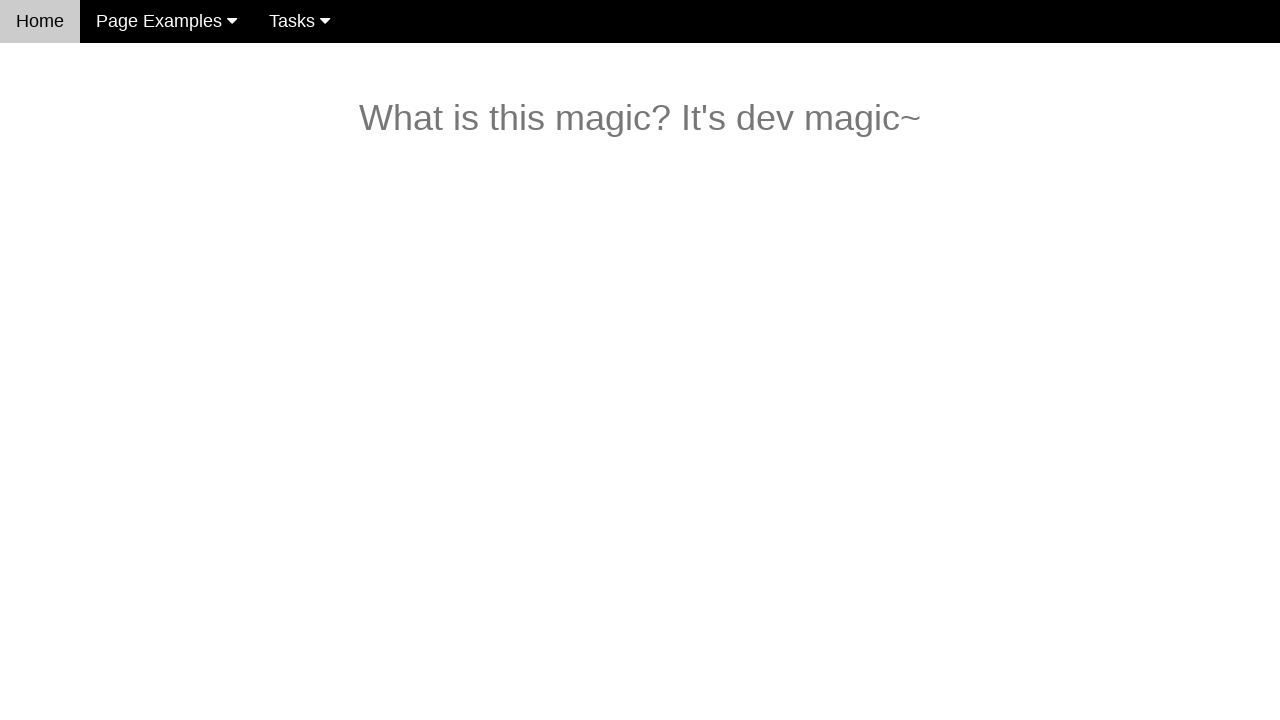